Tests hover interaction on Alibaba homepage by hovering over the sign-up button and clicking it to verify the hover and click functionality works correctly.

Starting URL: https://www.alibaba.com/

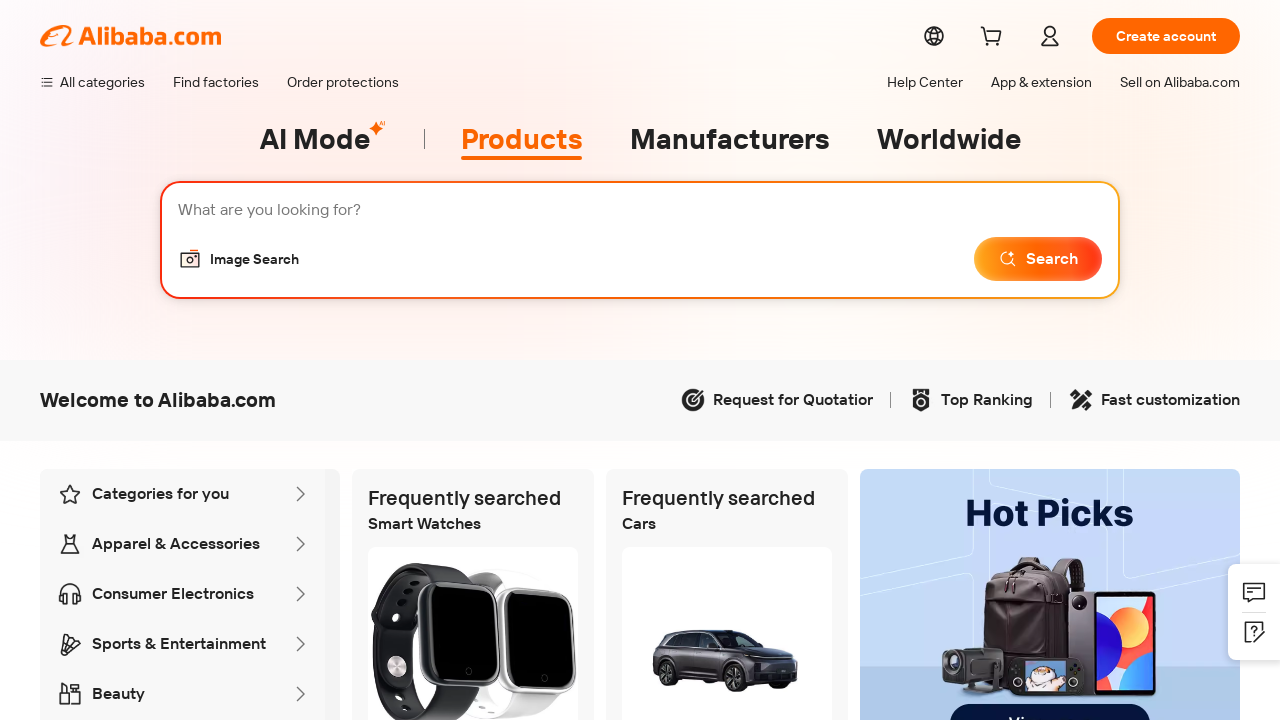

Waited for page to load (domcontentloaded)
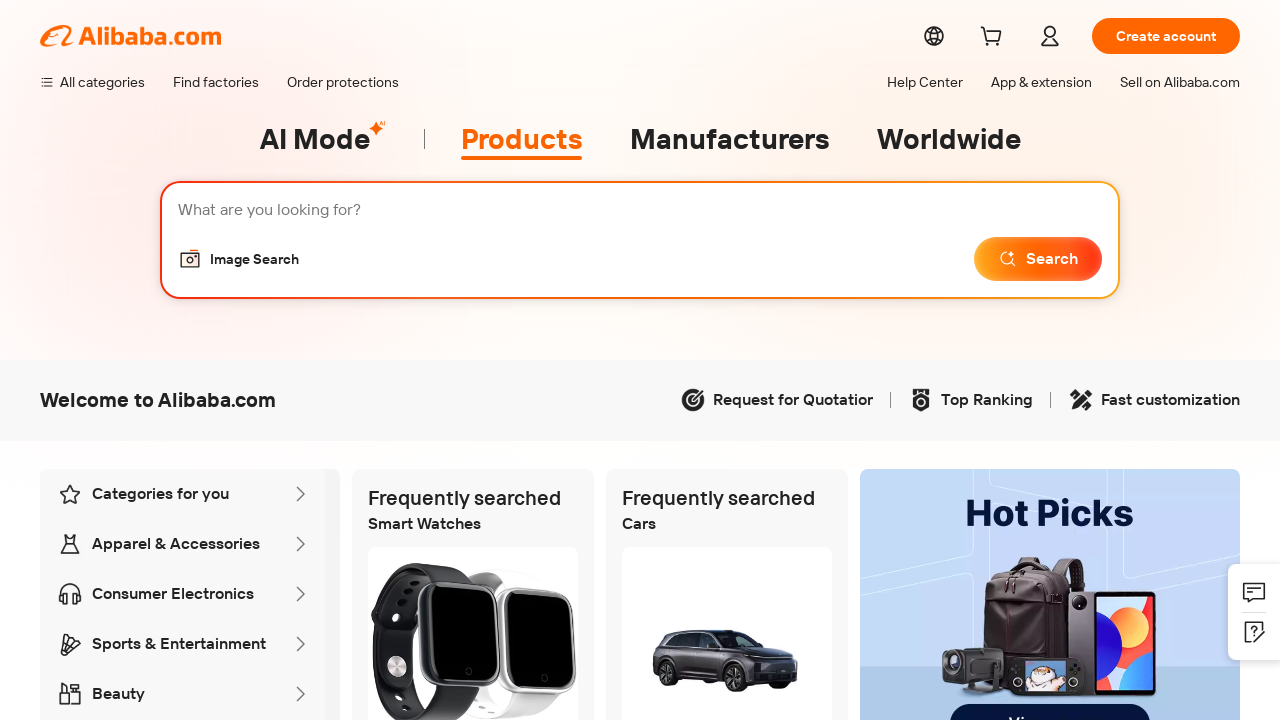

Located the sign-up button
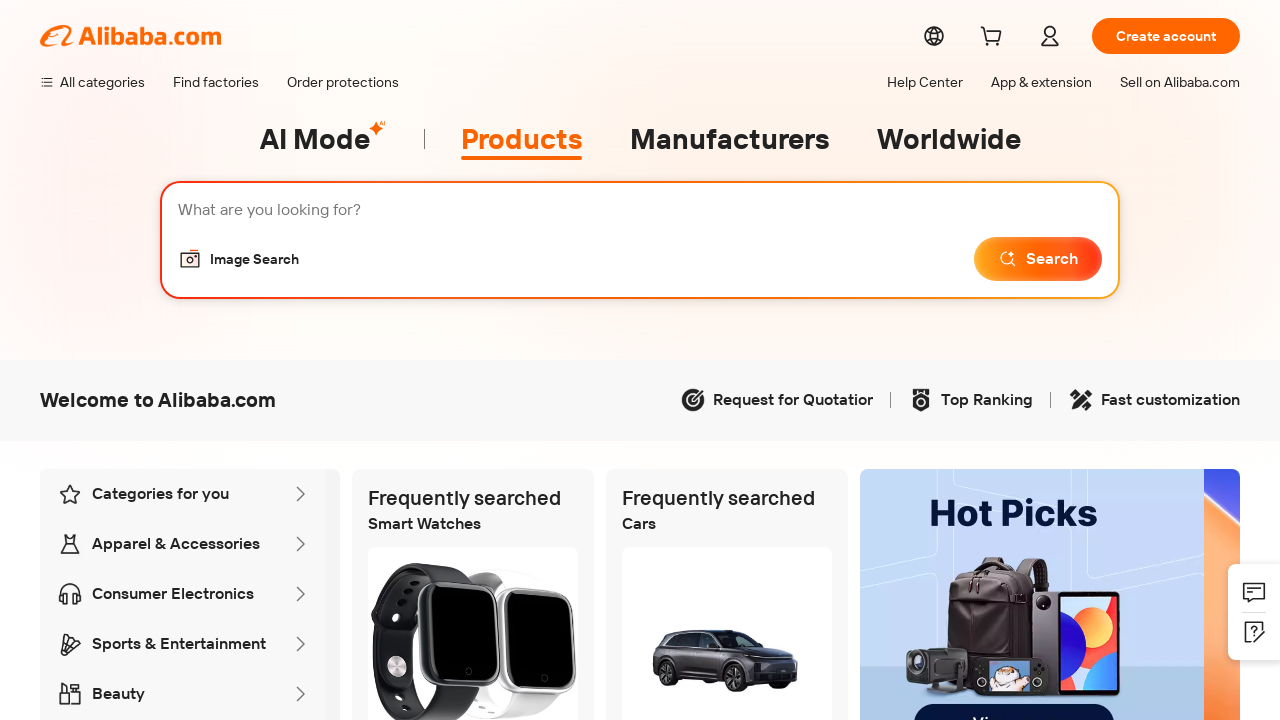

Hovered over the sign-up button at (1166, 36) on .tnh-sign-up
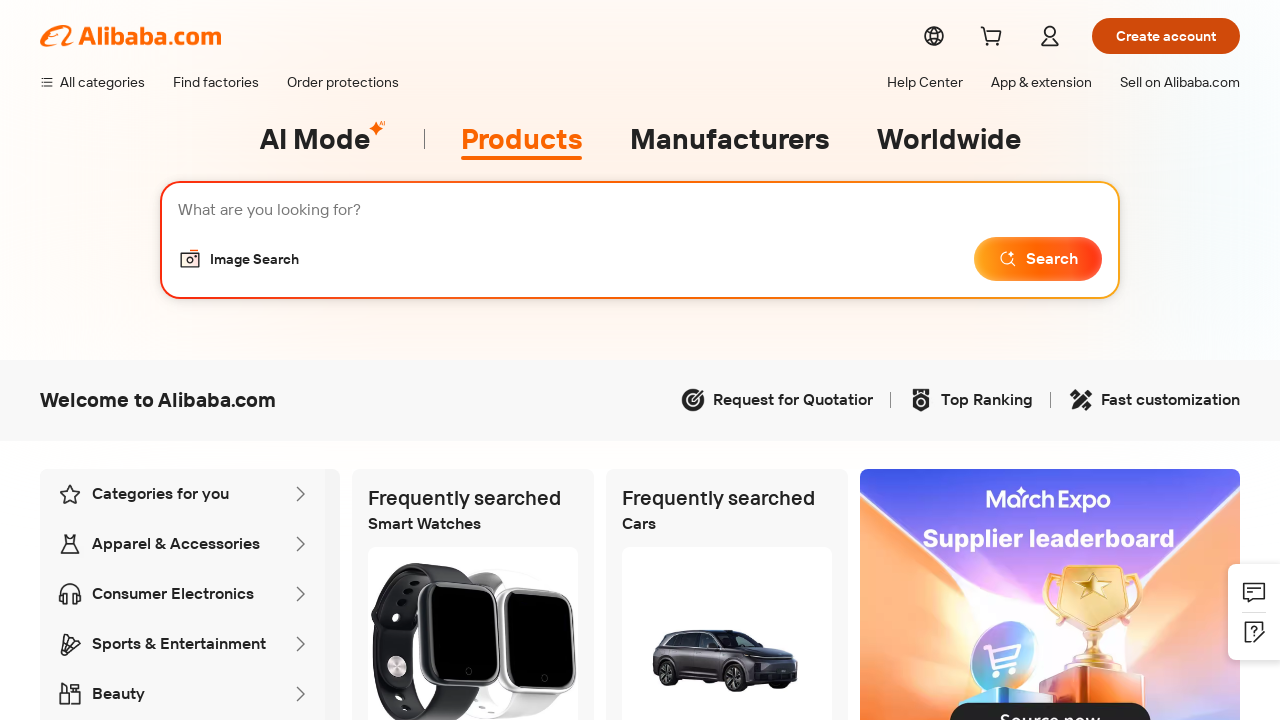

Clicked the sign-up button at (1166, 36) on .tnh-sign-up
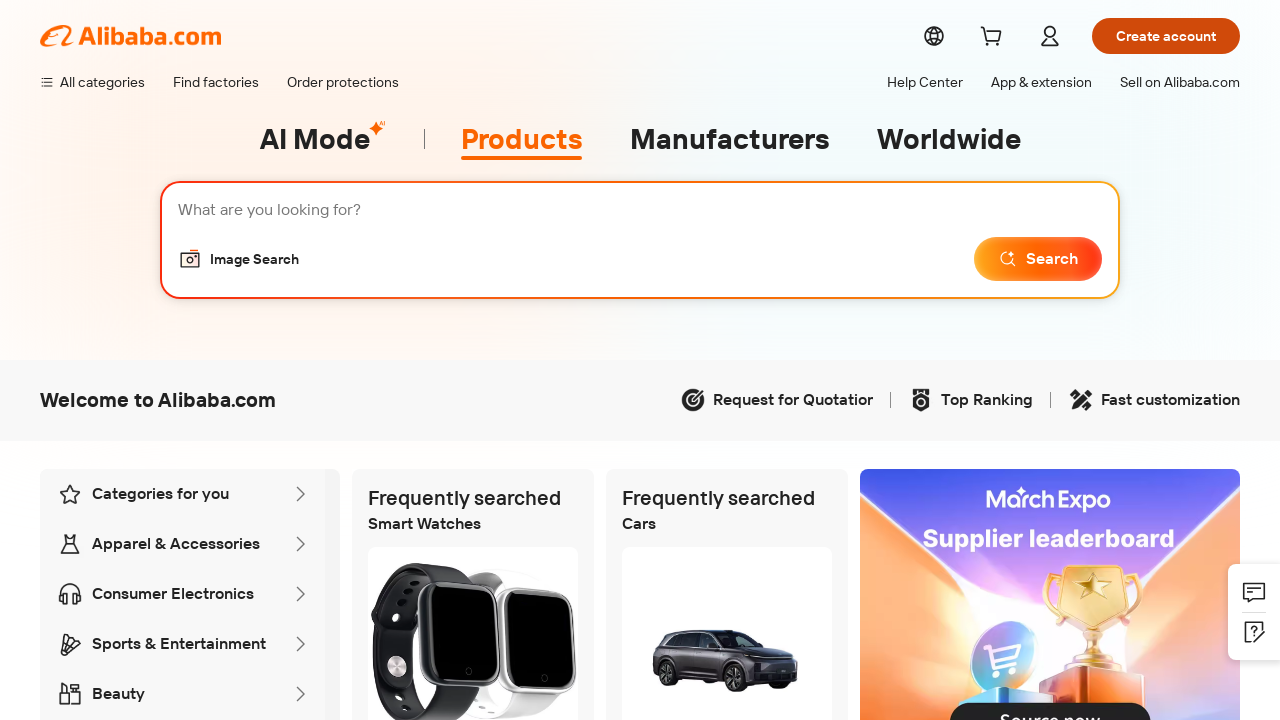

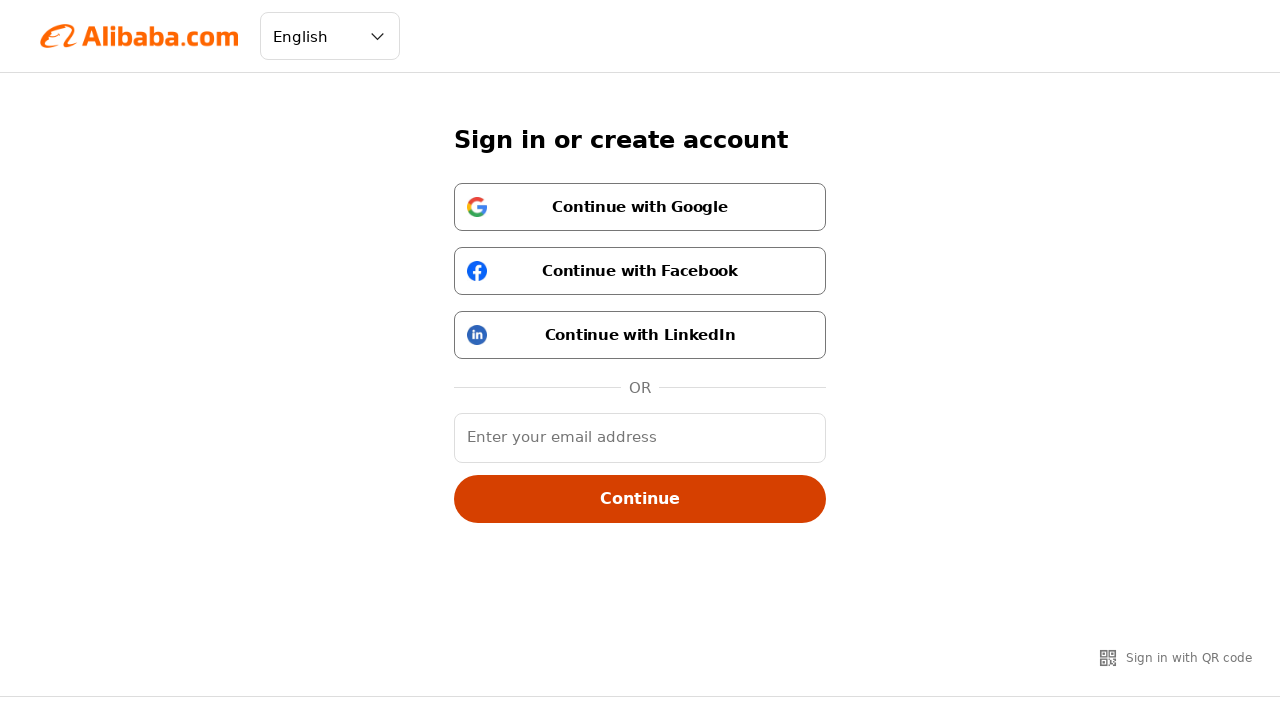